Navigates to a GitHub user profile page and verifies that contribution statistics elements are displayed on the page.

Starting URL: https://github.com/octocat

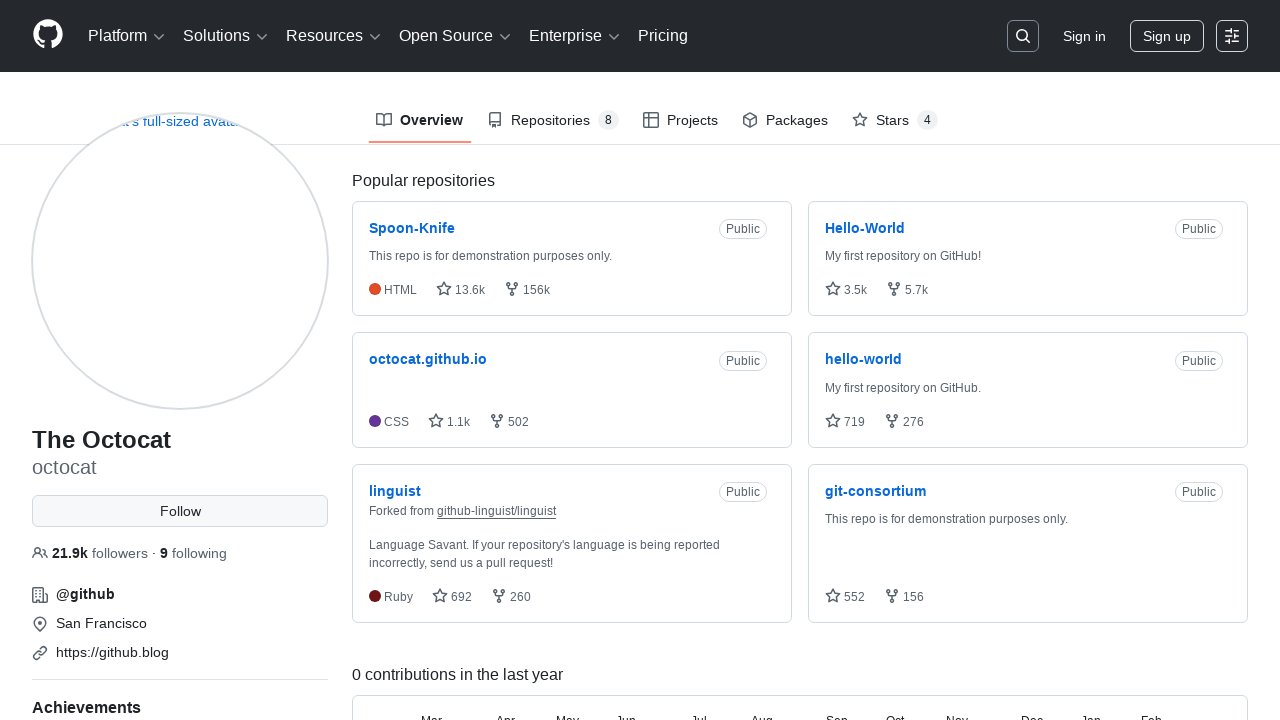

Navigated to GitHub user profile page (https://github.com/octocat)
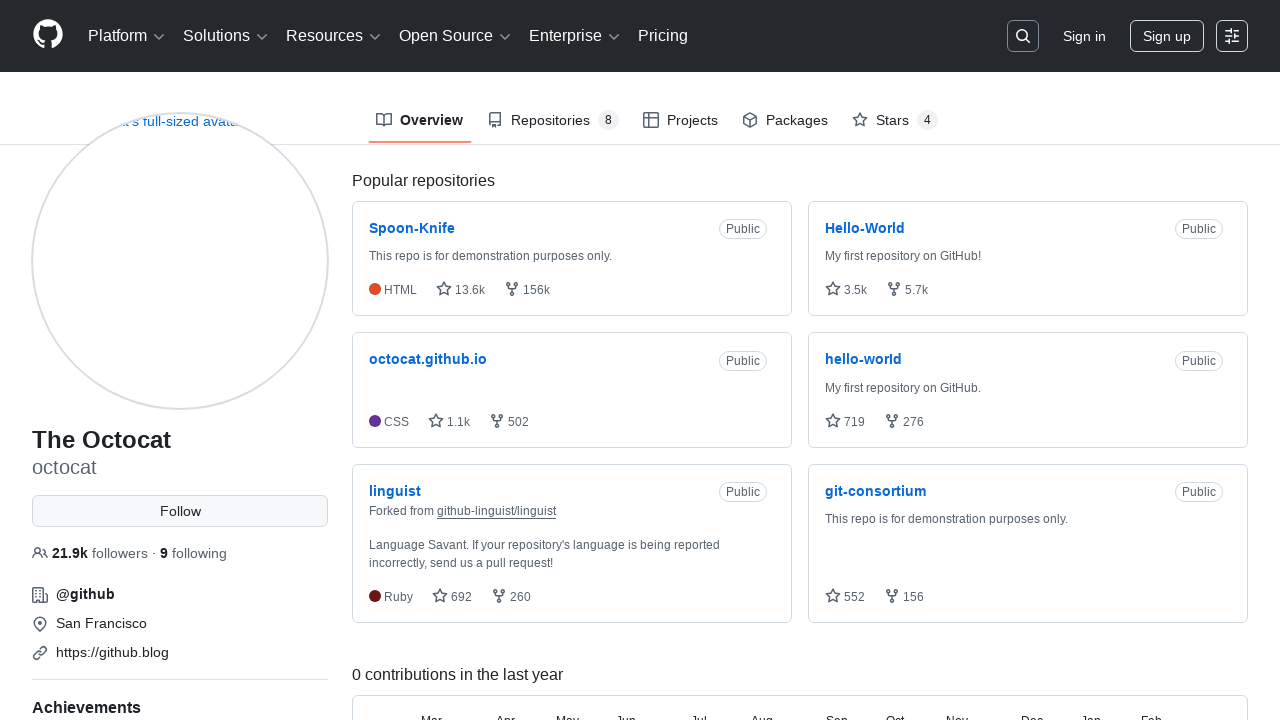

Contribution calendar section loaded
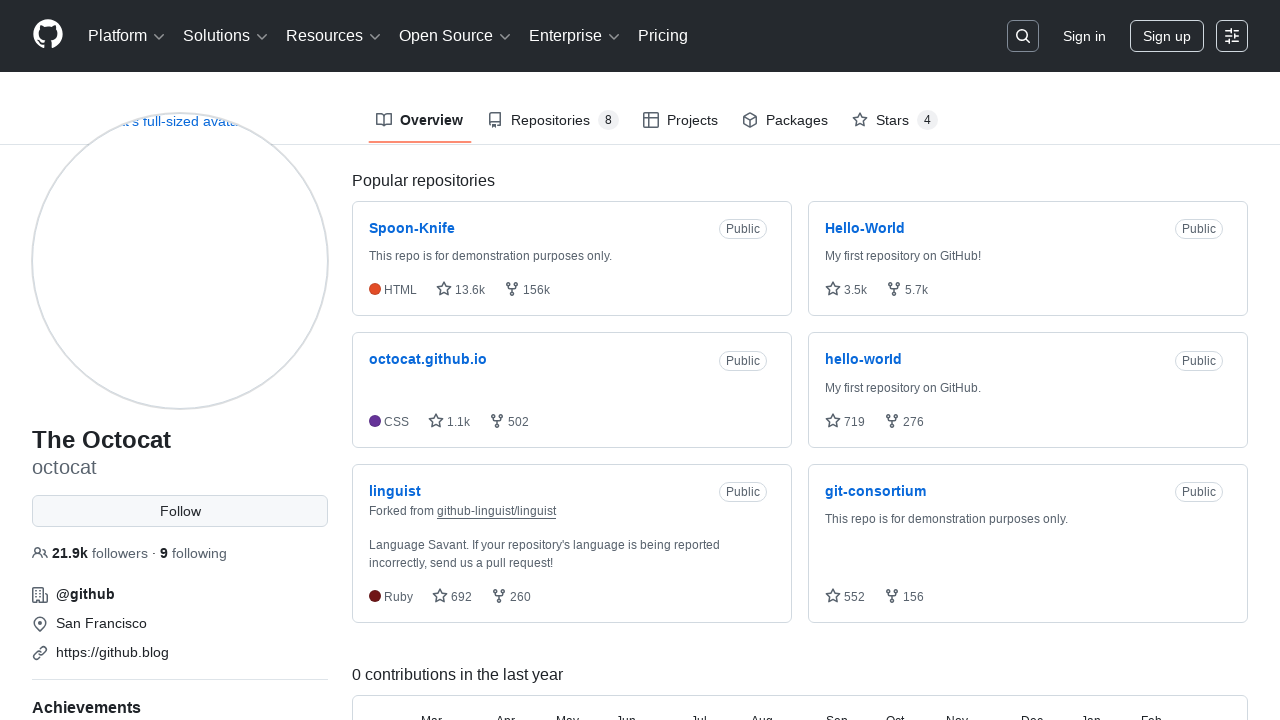

Contributions graph element is visible on the page
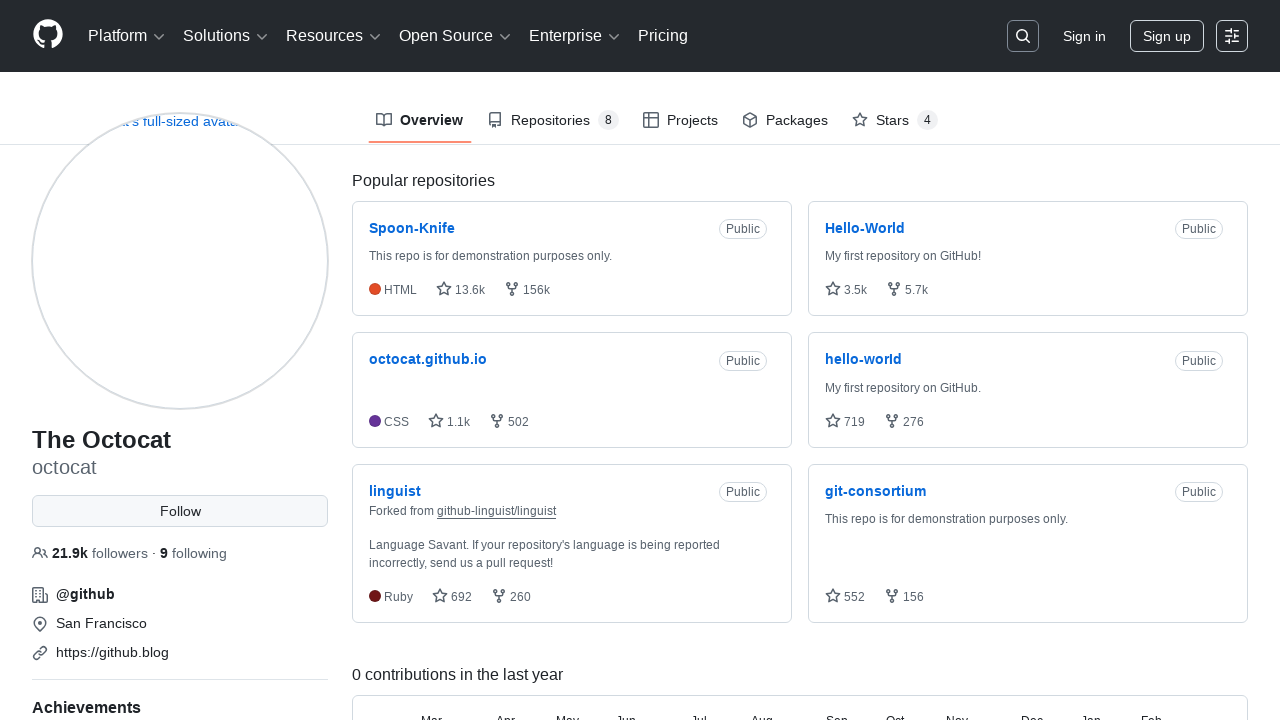

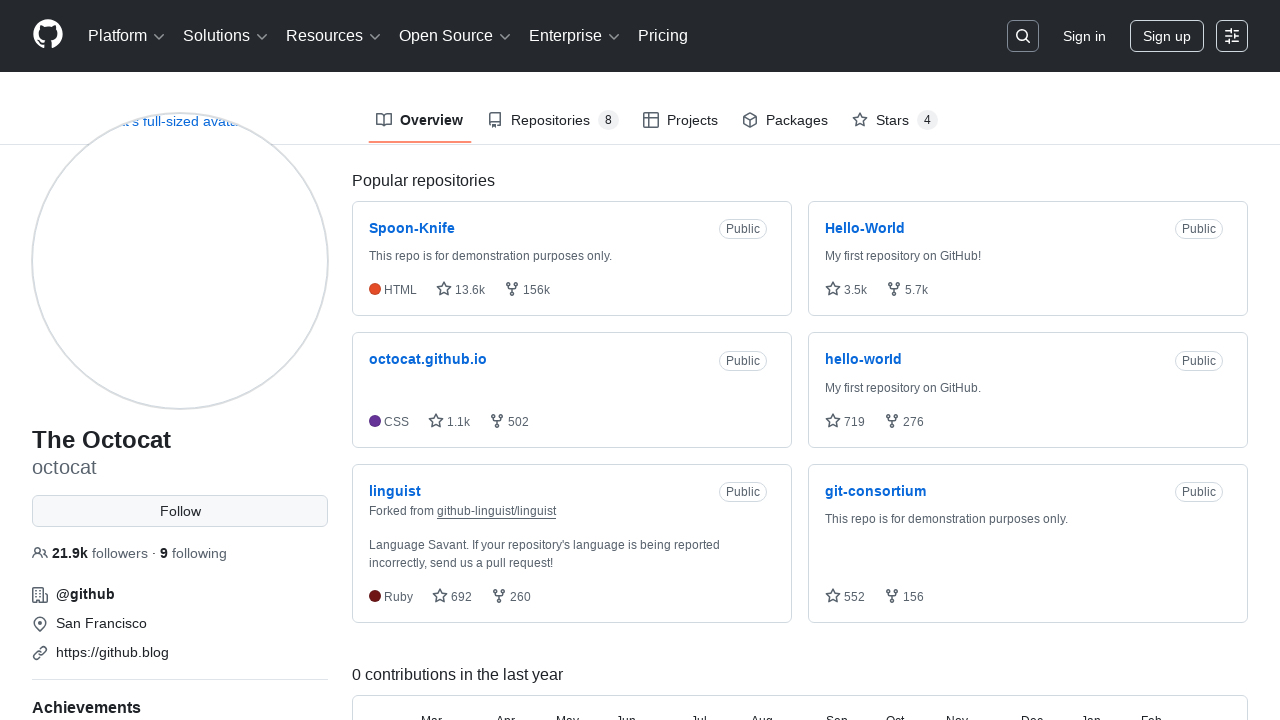